Tests JavaScript confirm dialog by accepting and dismissing it in separate interactions and verifying the results

Starting URL: http://the-internet.herokuapp.com/javascript_alerts

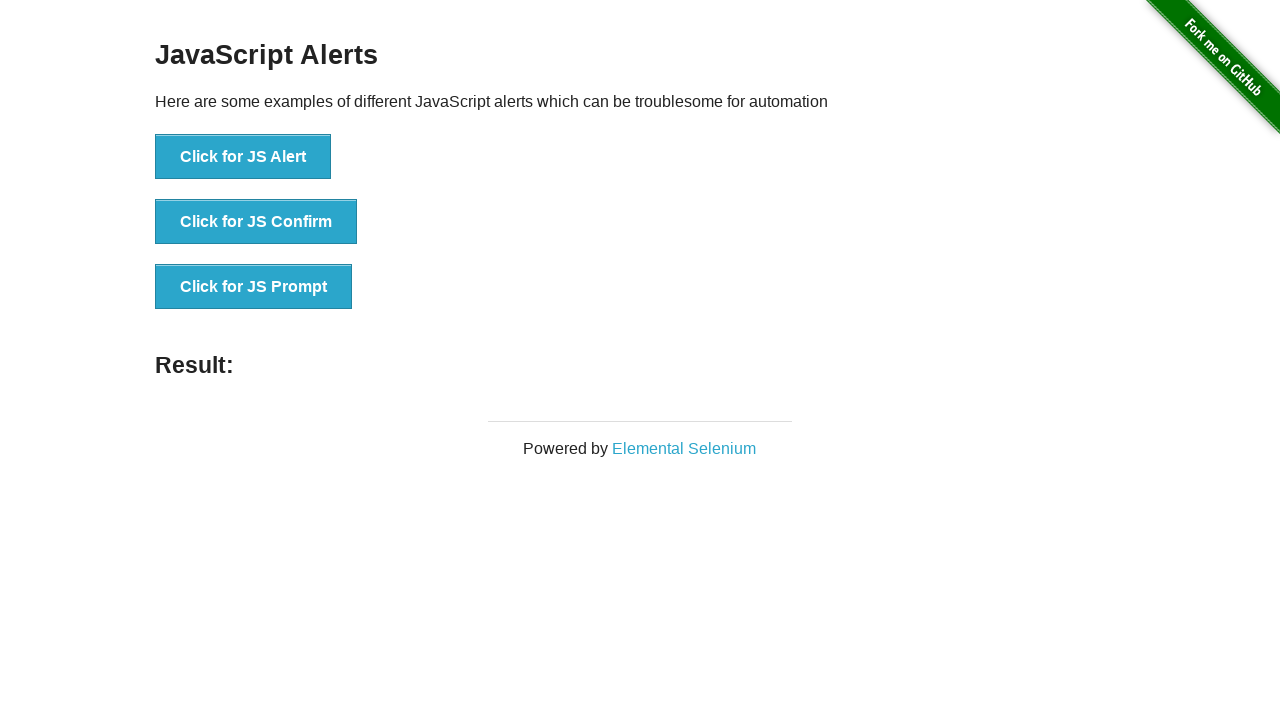

Set up dialog handler to accept confirm dialog
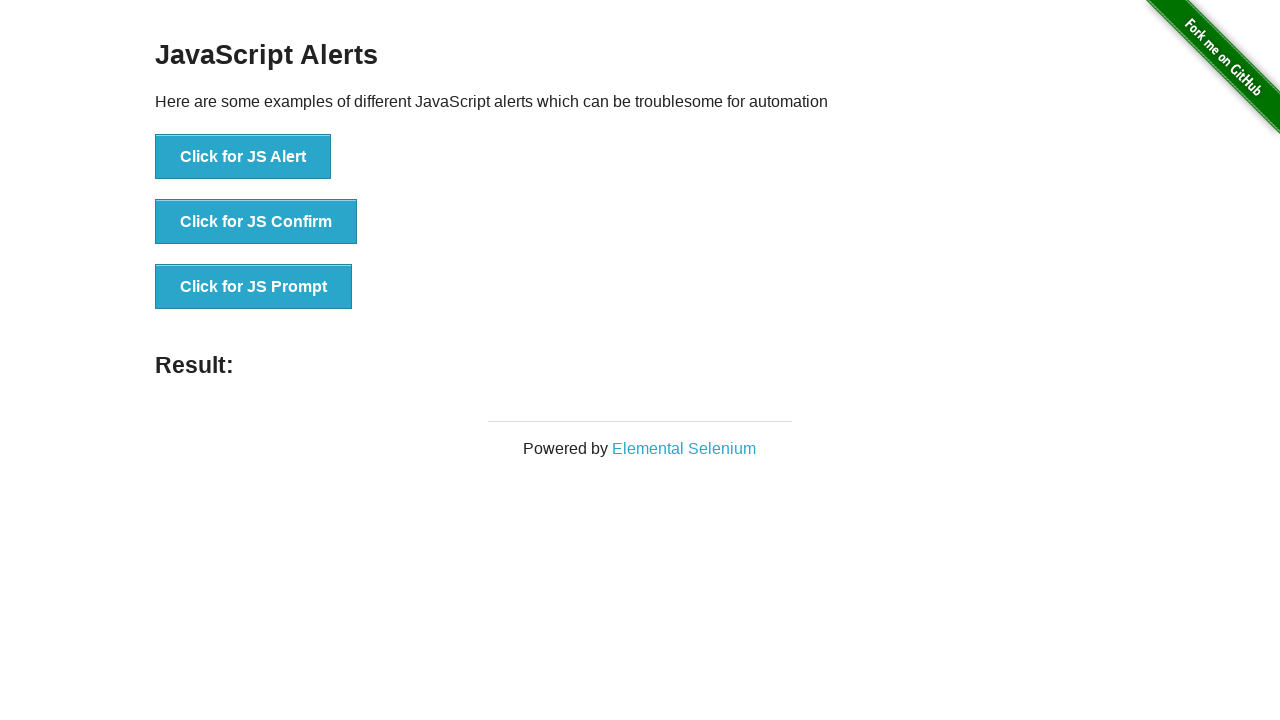

Clicked button to trigger confirm dialog at (256, 222) on #content > div > ul > li:nth-child(2) > button
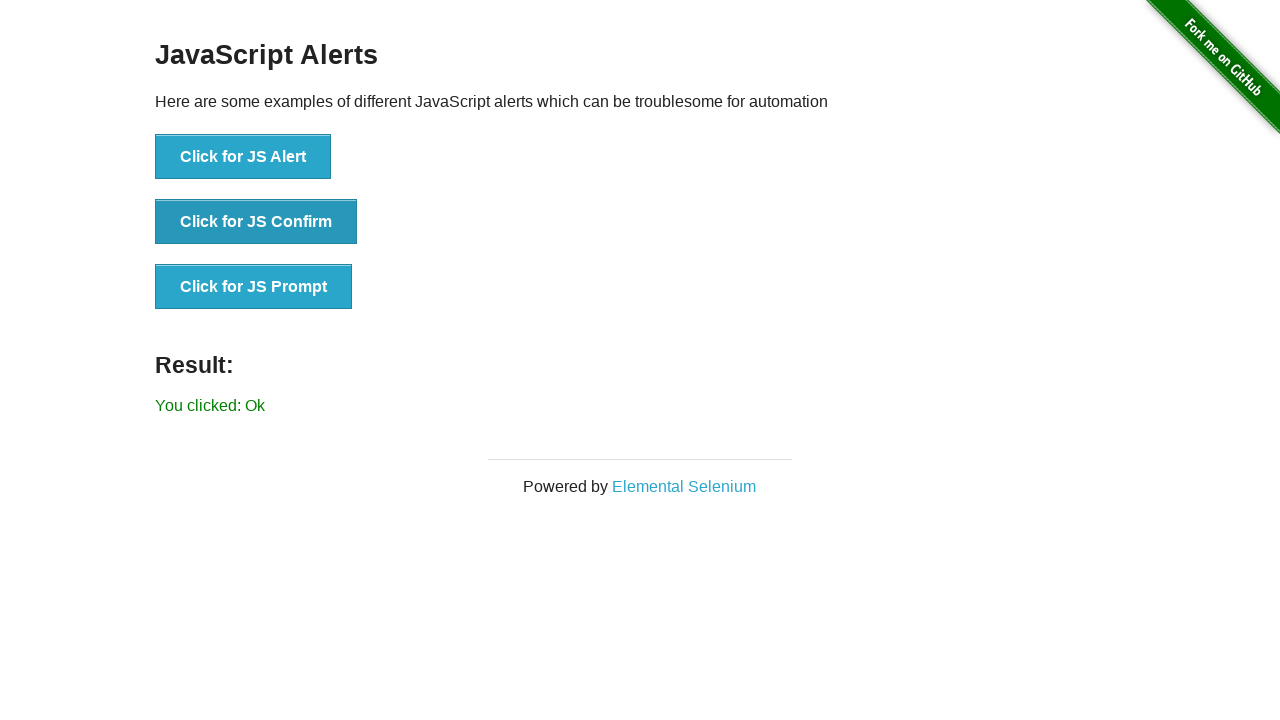

Result element loaded after accepting dialog
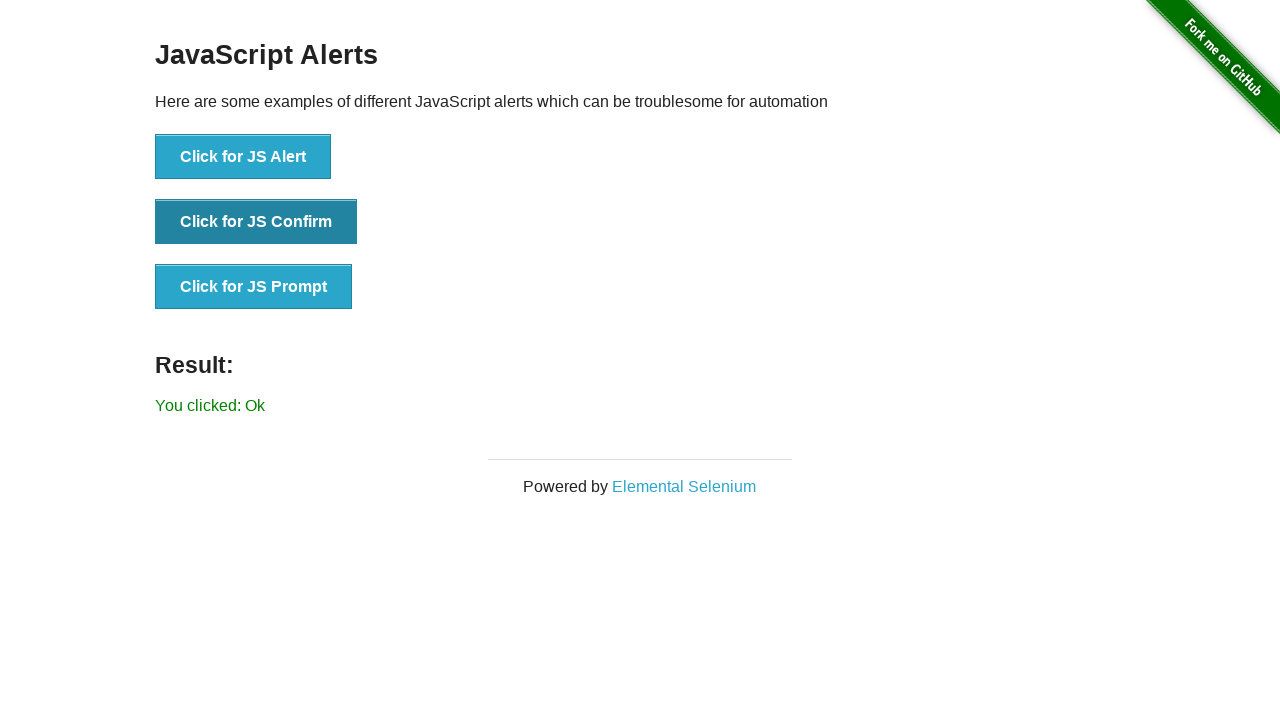

Retrieved result text: You clicked: Ok
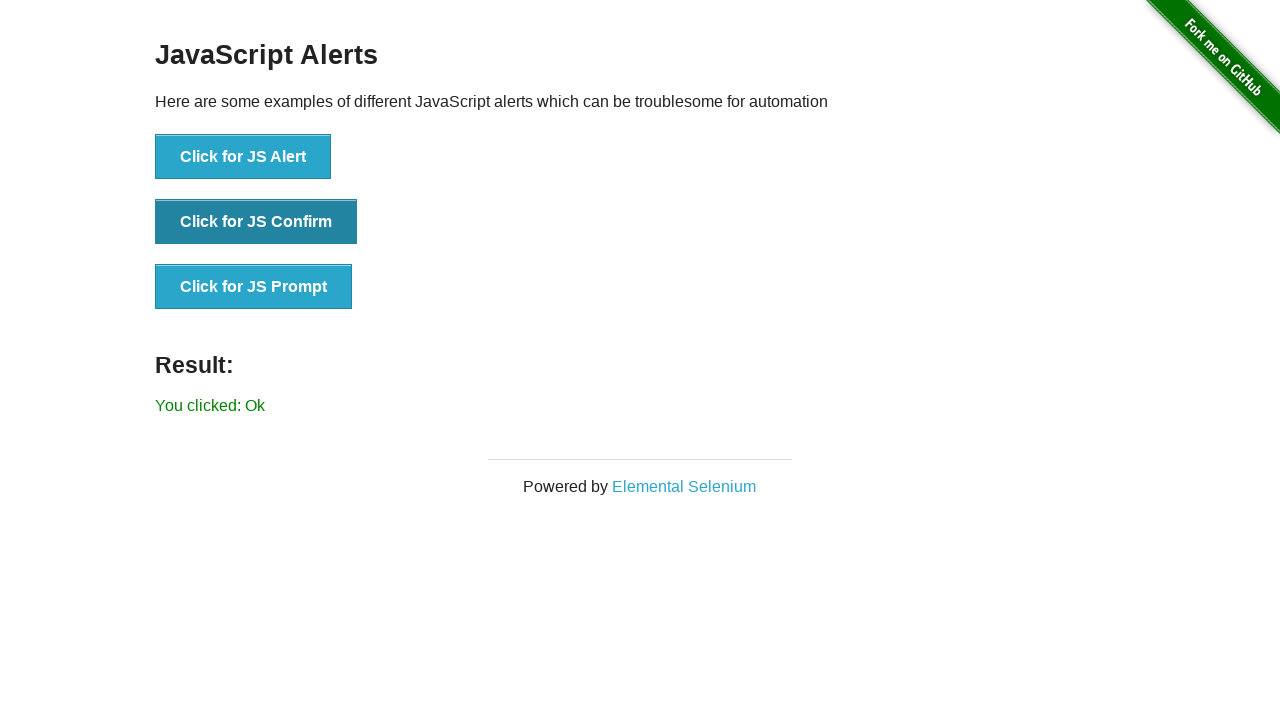

Verified result text is 'You clicked: Ok'
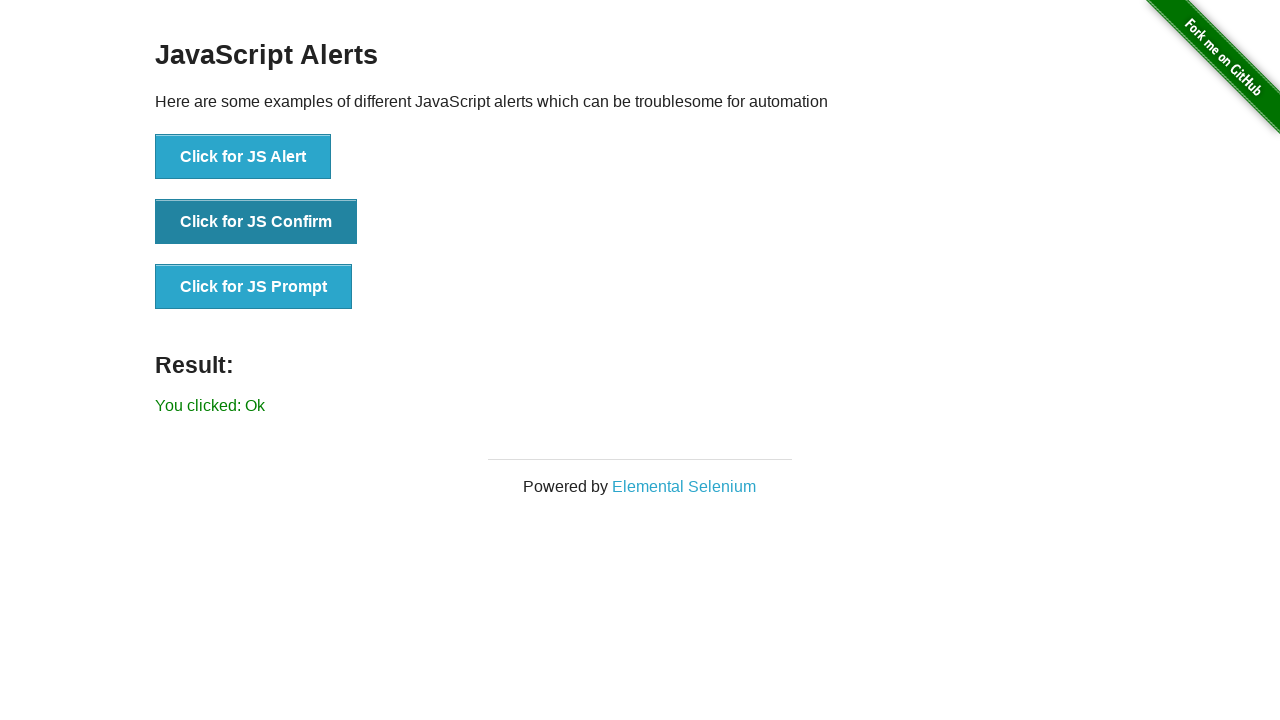

Set up dialog handler to dismiss confirm dialog
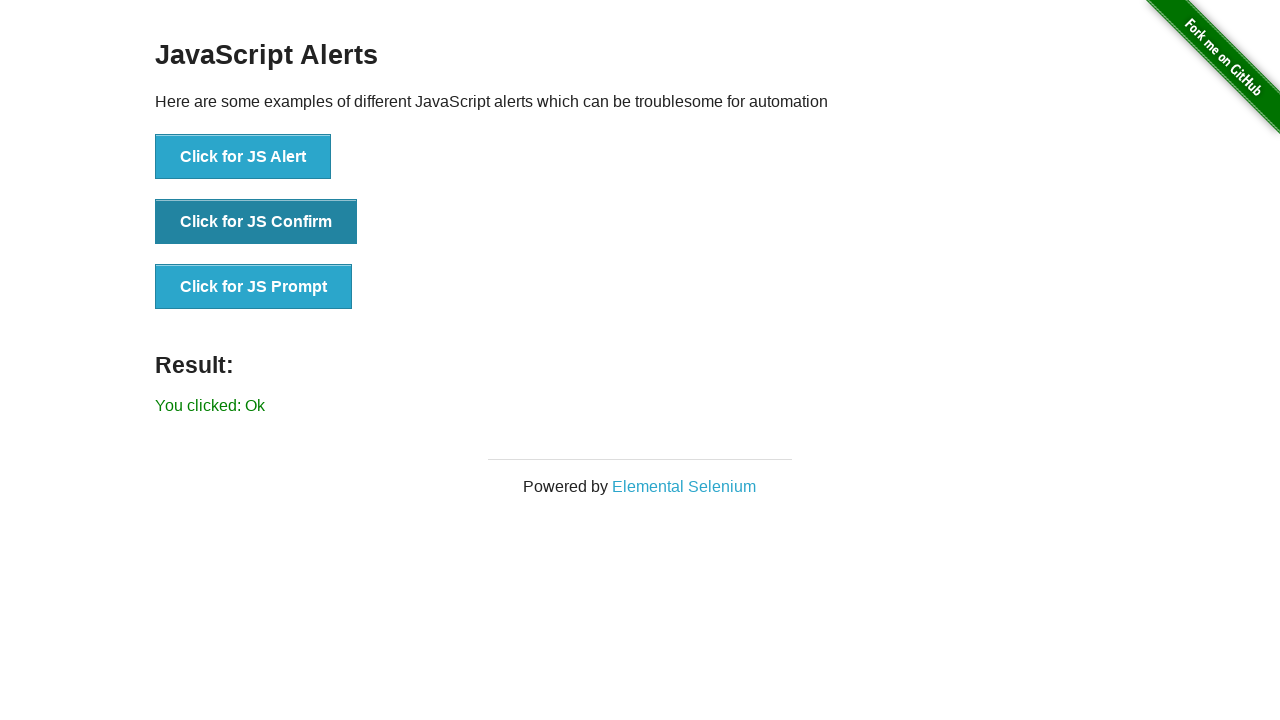

Clicked button to trigger confirm dialog again at (256, 222) on #content > div > ul > li:nth-child(2) > button
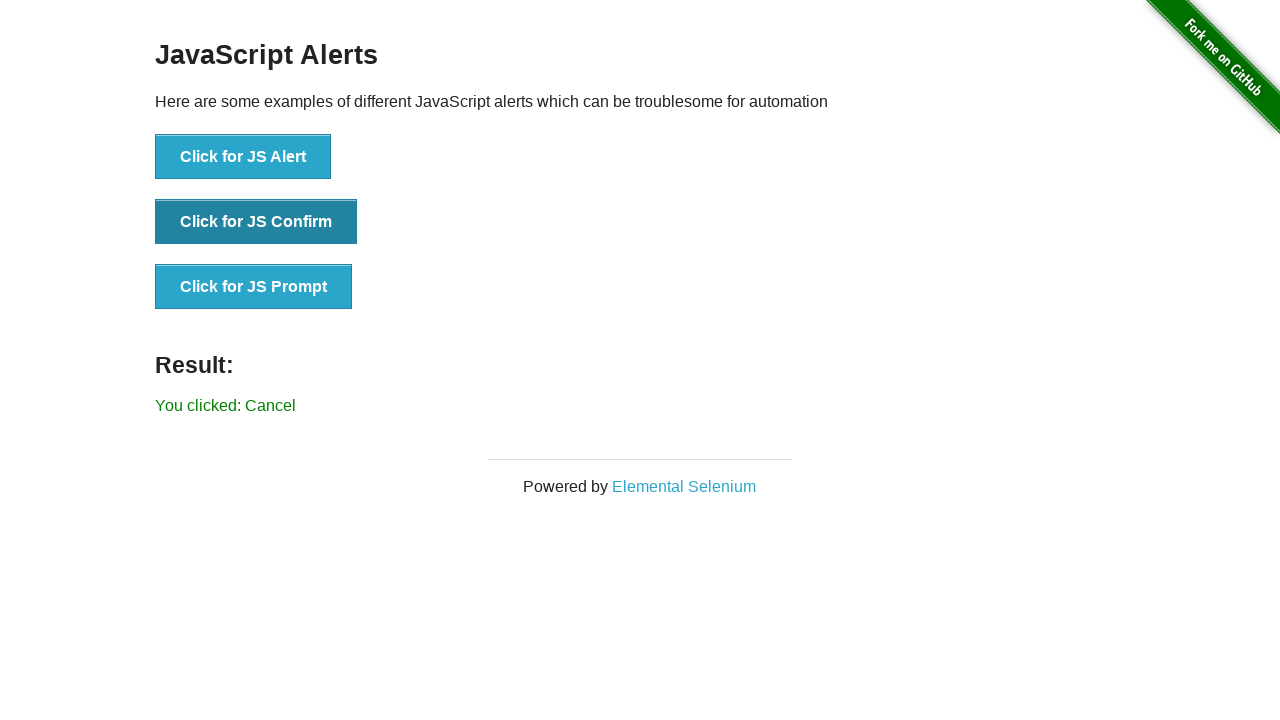

Result element loaded after dismissing dialog
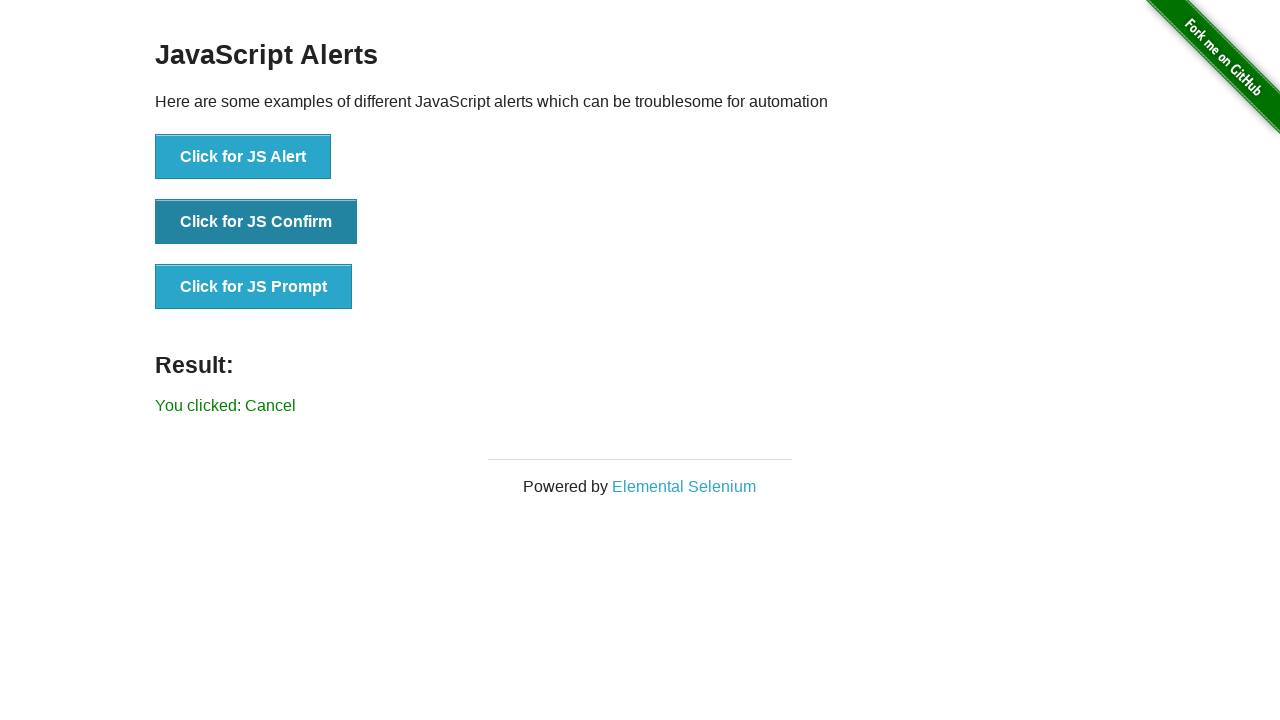

Retrieved result text: You clicked: Cancel
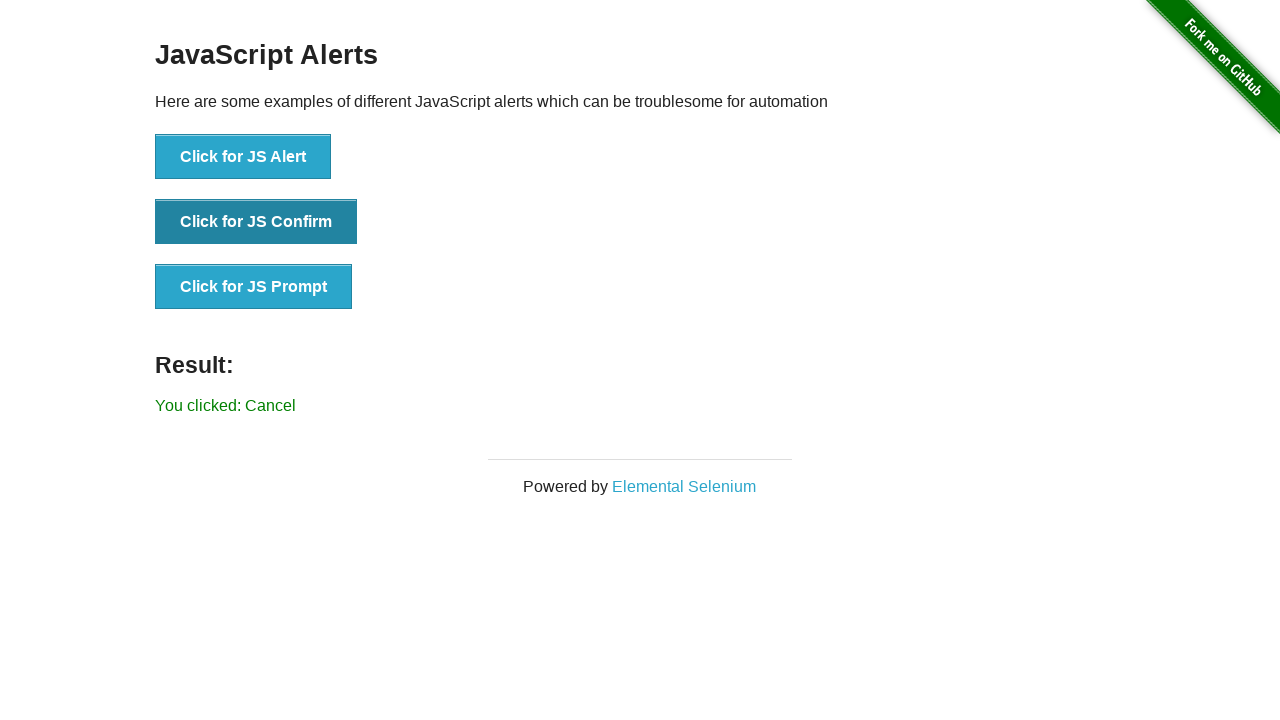

Verified result text is 'You clicked: Cancel'
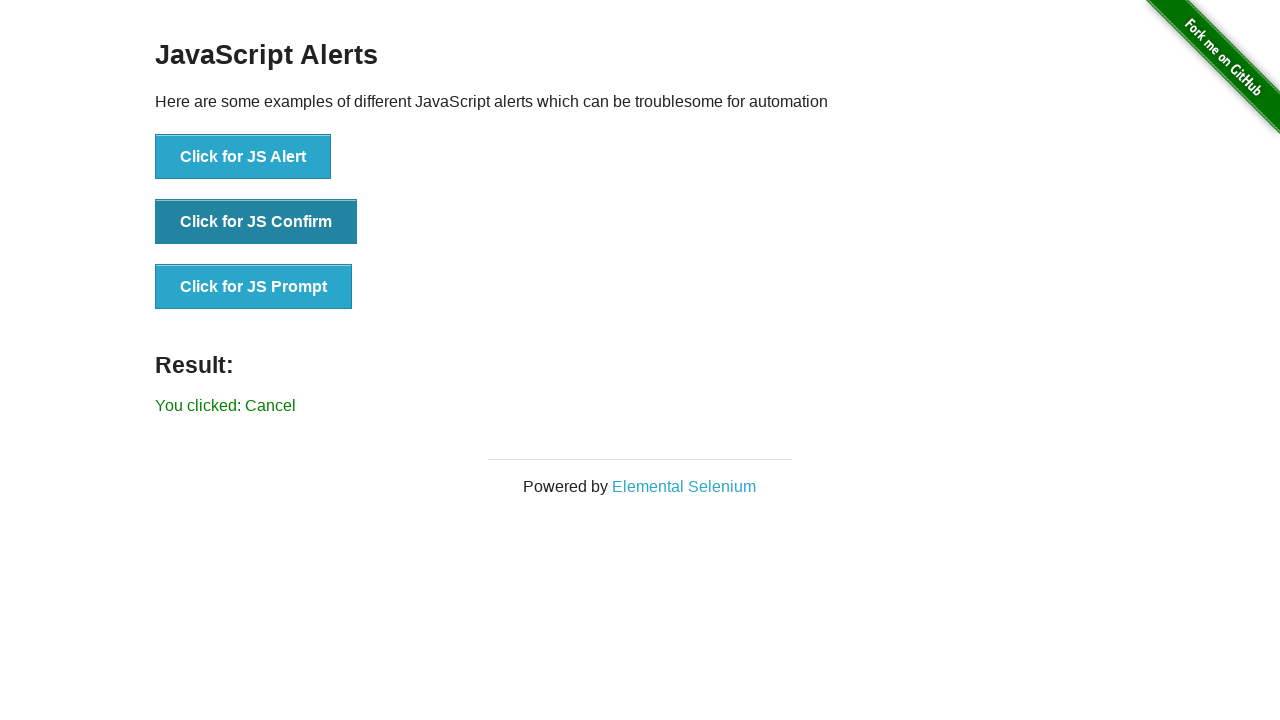

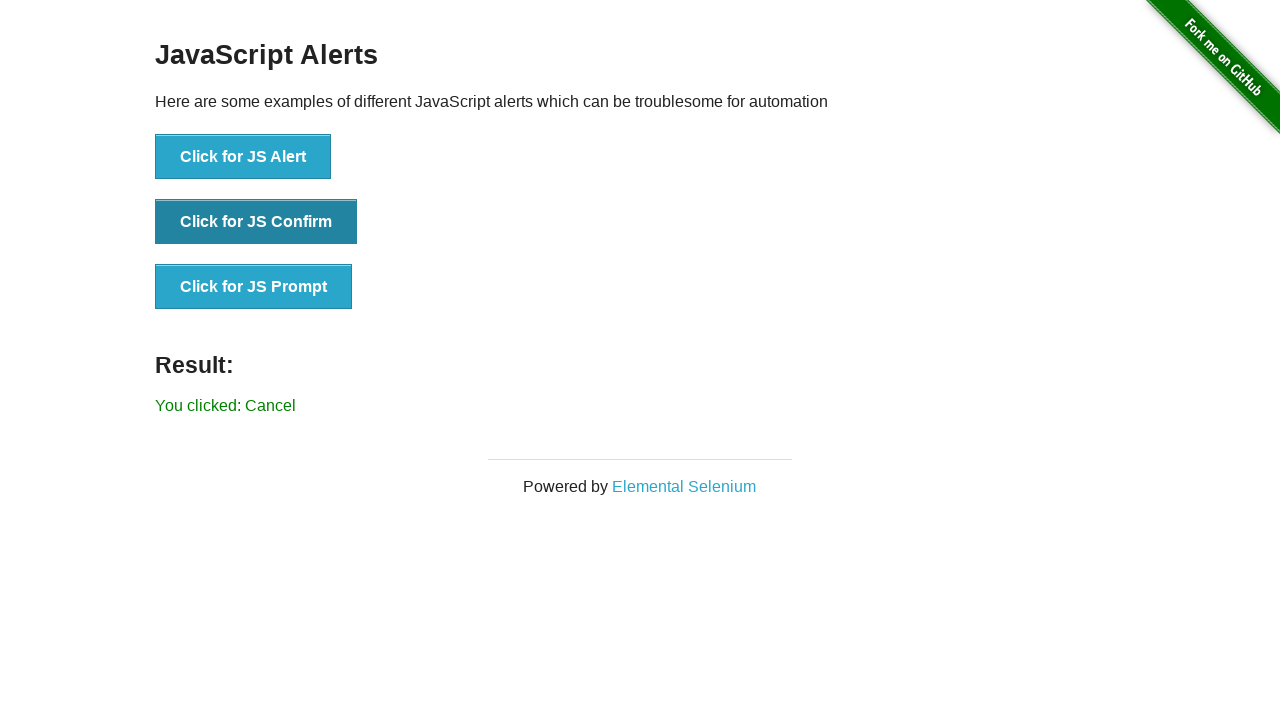